Tests iframe handling by switching to a frame named "globalSqa" and clicking on a search placeholder element

Starting URL: https://www.globalsqa.com/demo-site/frames-and-windows/#iFrame

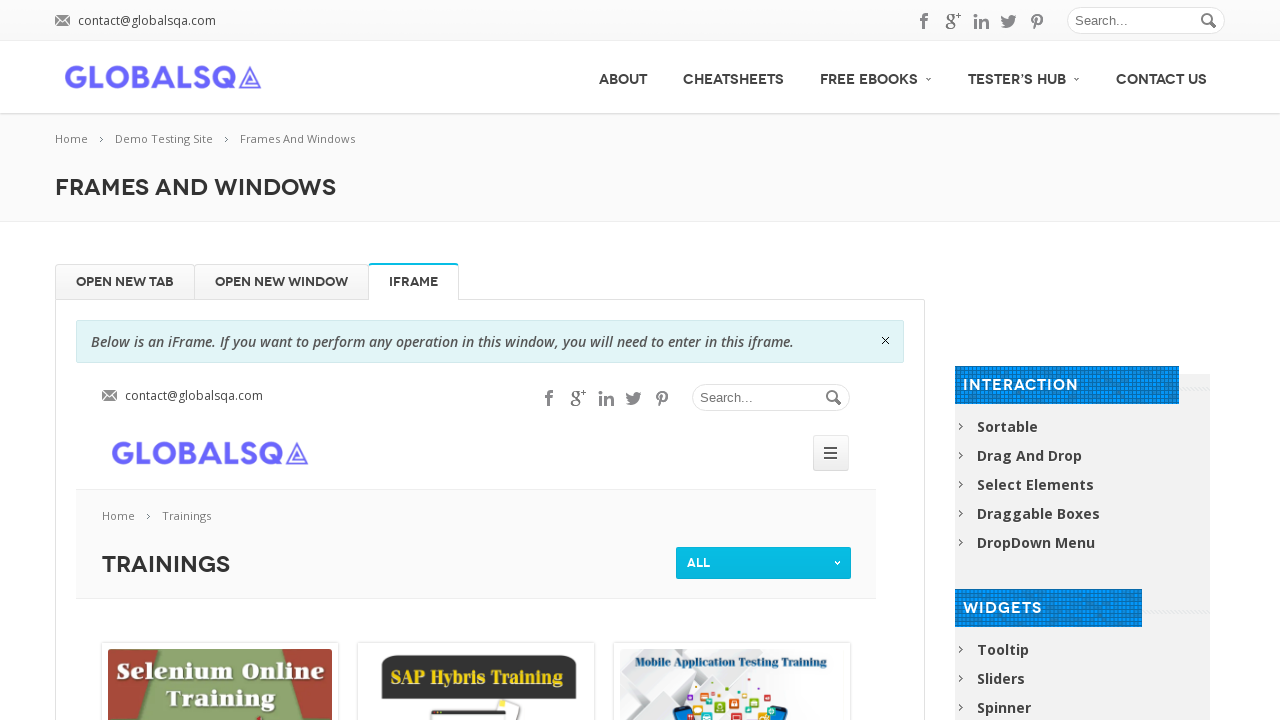

Located iframe named 'globalSqa'
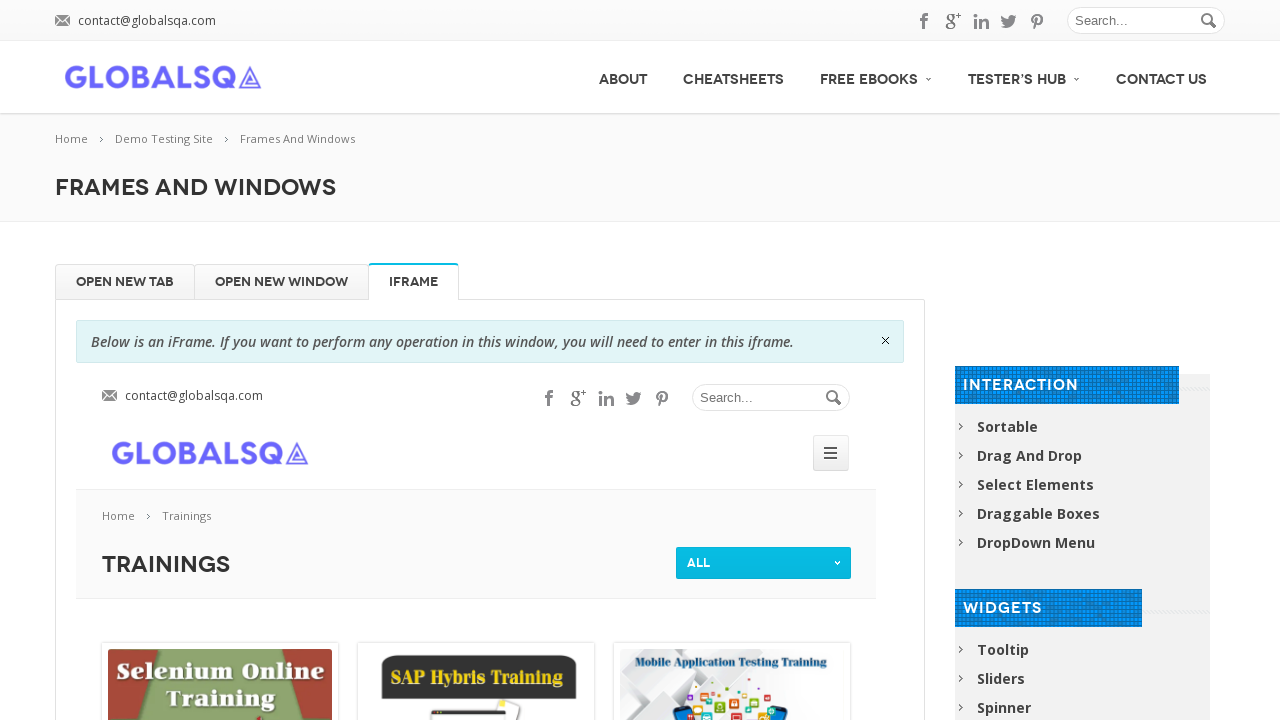

Clicked on search input field with placeholder 'Search...' in iframe at (771, 398) on iframe[name='globalSqa'] >> internal:control=enter-frame >> input[placeholder='S
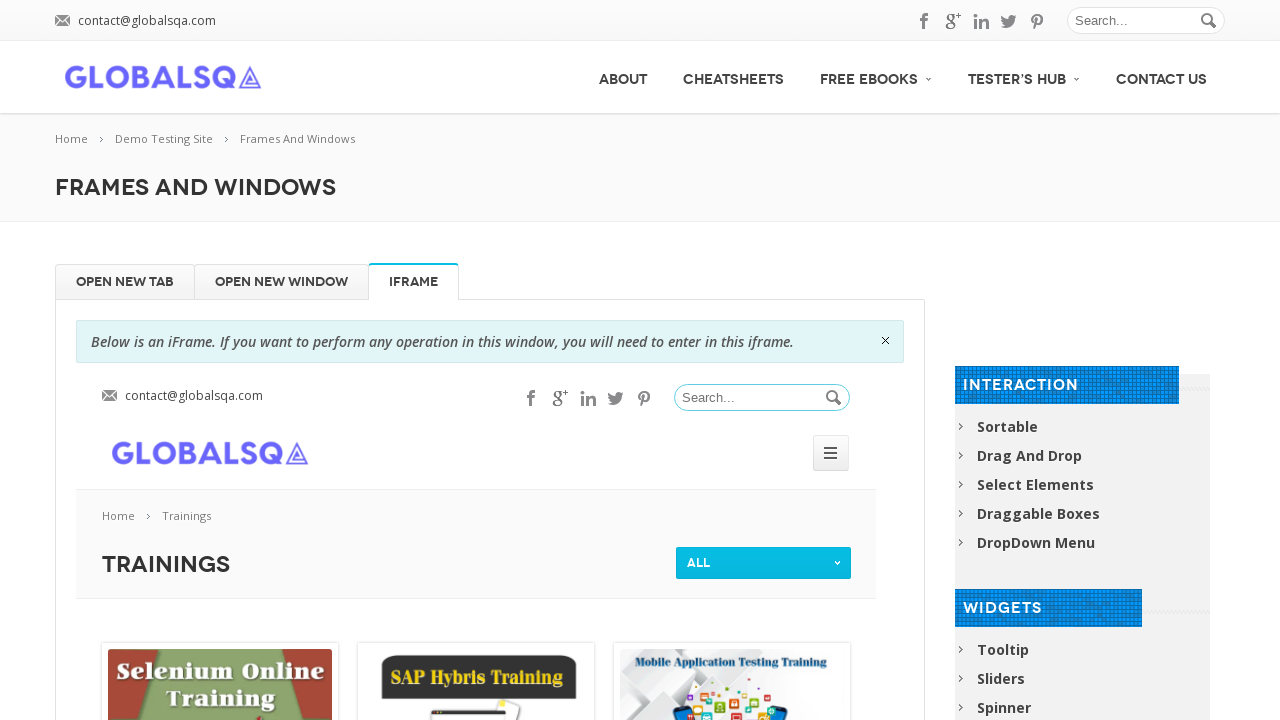

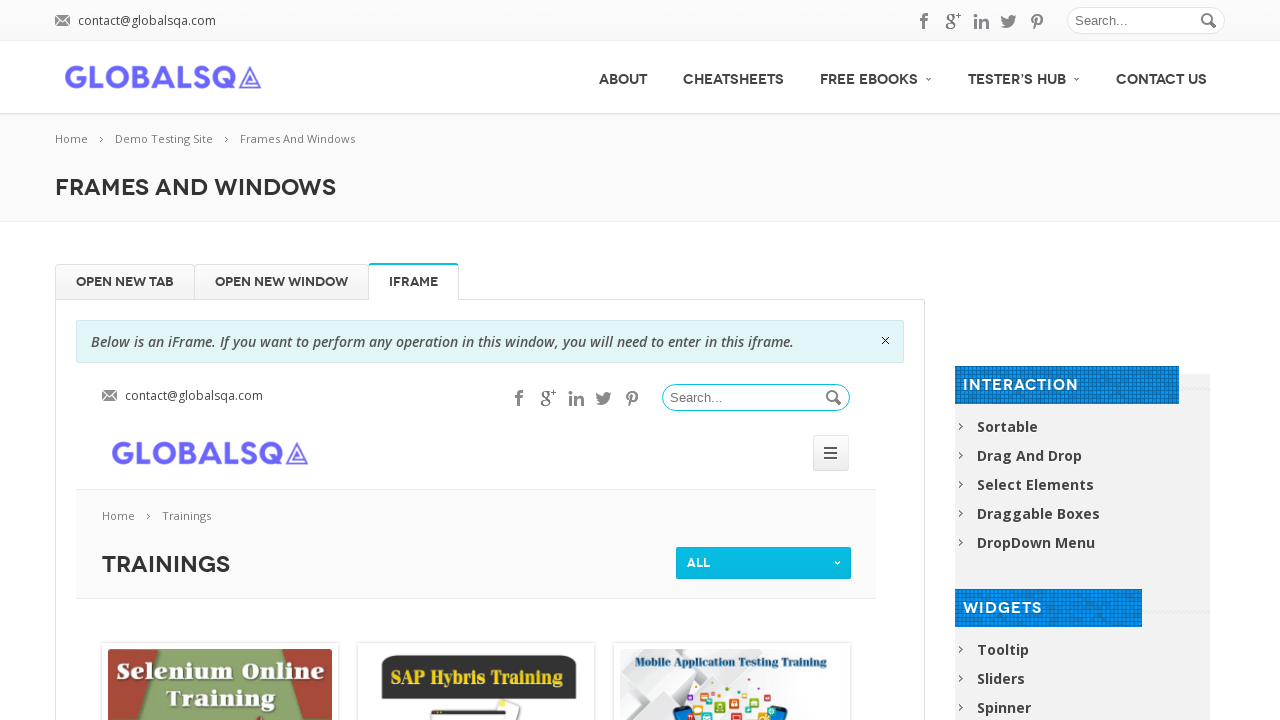